Navigates to an Angular practice website and clicks on the shop navigation link

Starting URL: https://rahulshettyacademy.com/angularpractice/

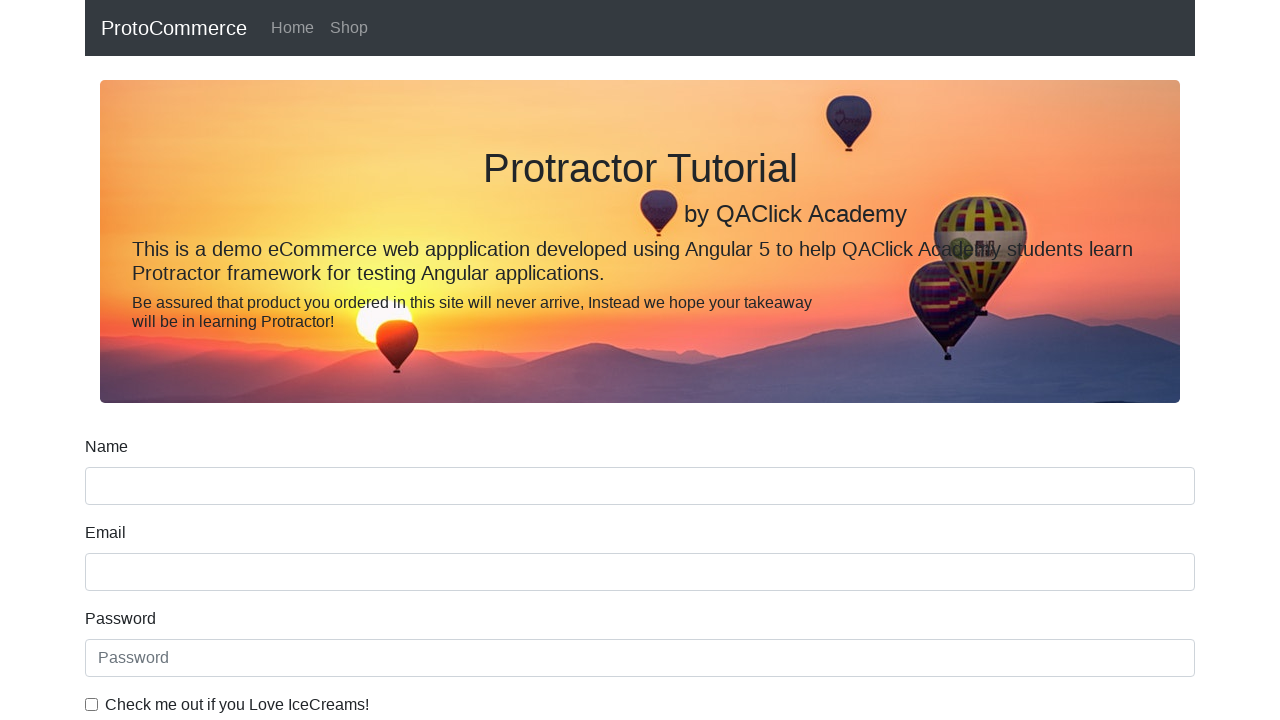

Clicked on the shop navigation link at (349, 28) on a[href*='shop']
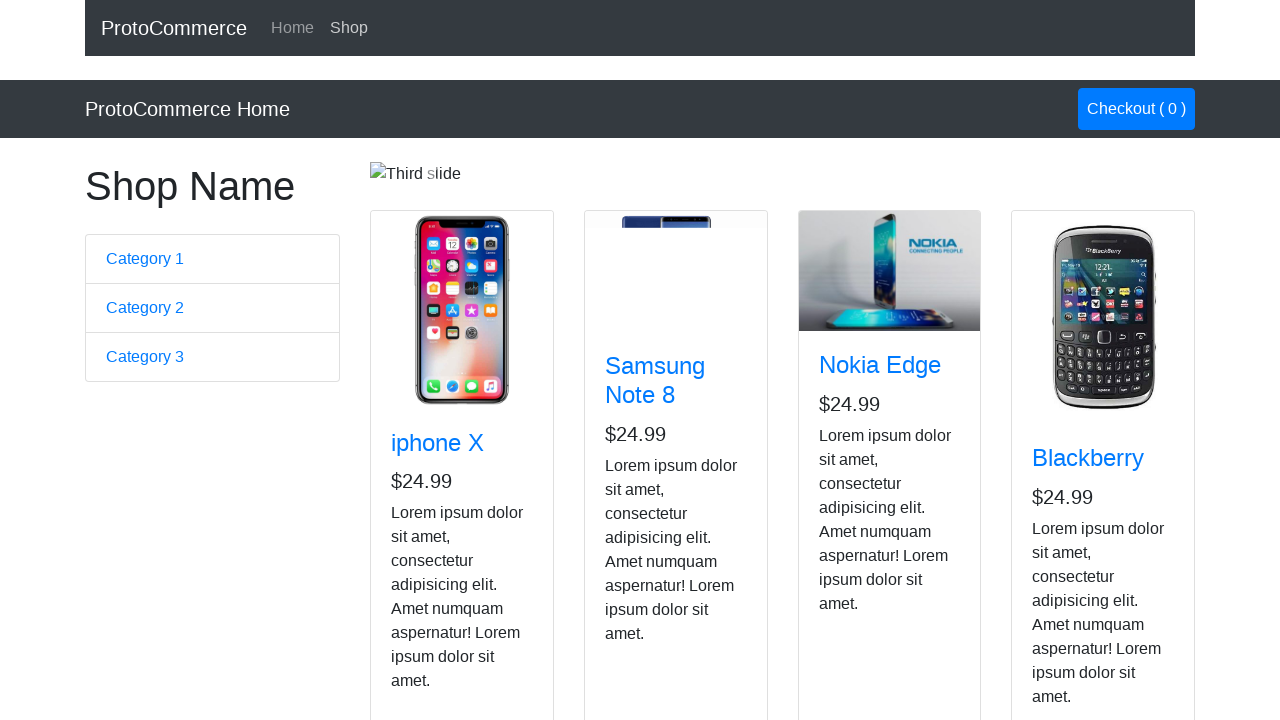

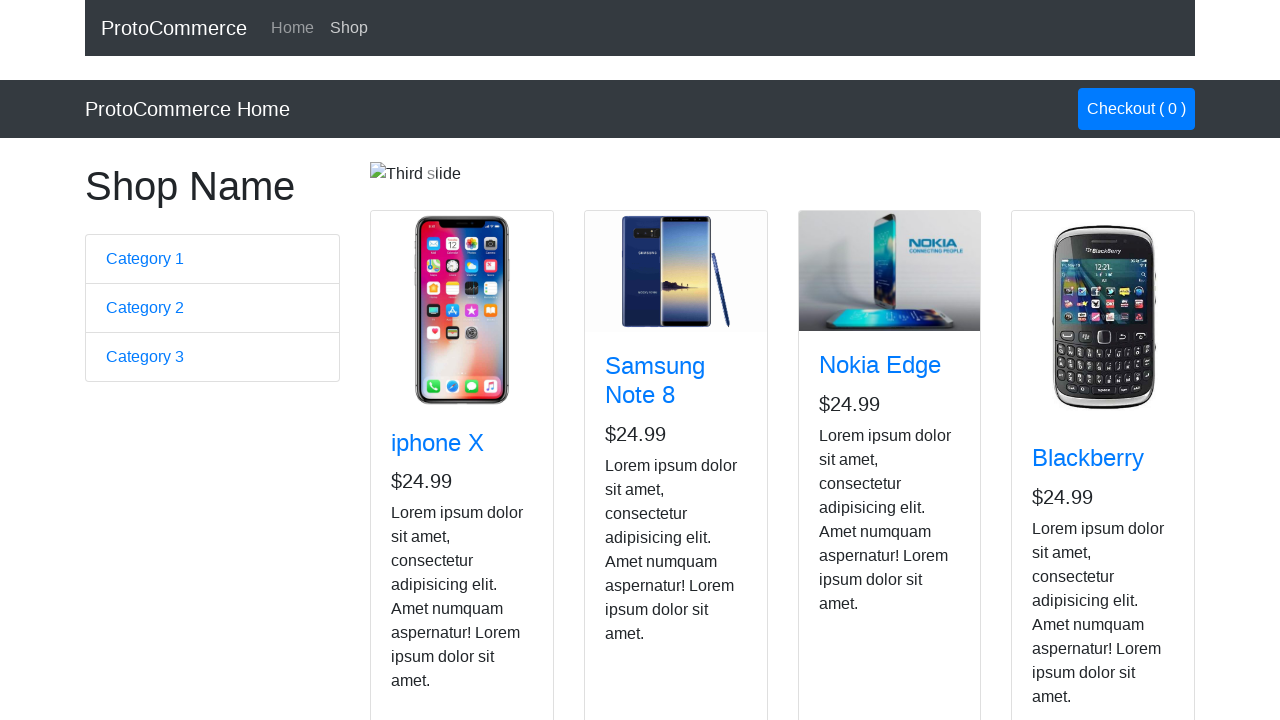